Navigates to a test page, types into an input field, and verifies the page loads

Starting URL: https://applitools.github.io/demo/TestPages/FramesTestPage/

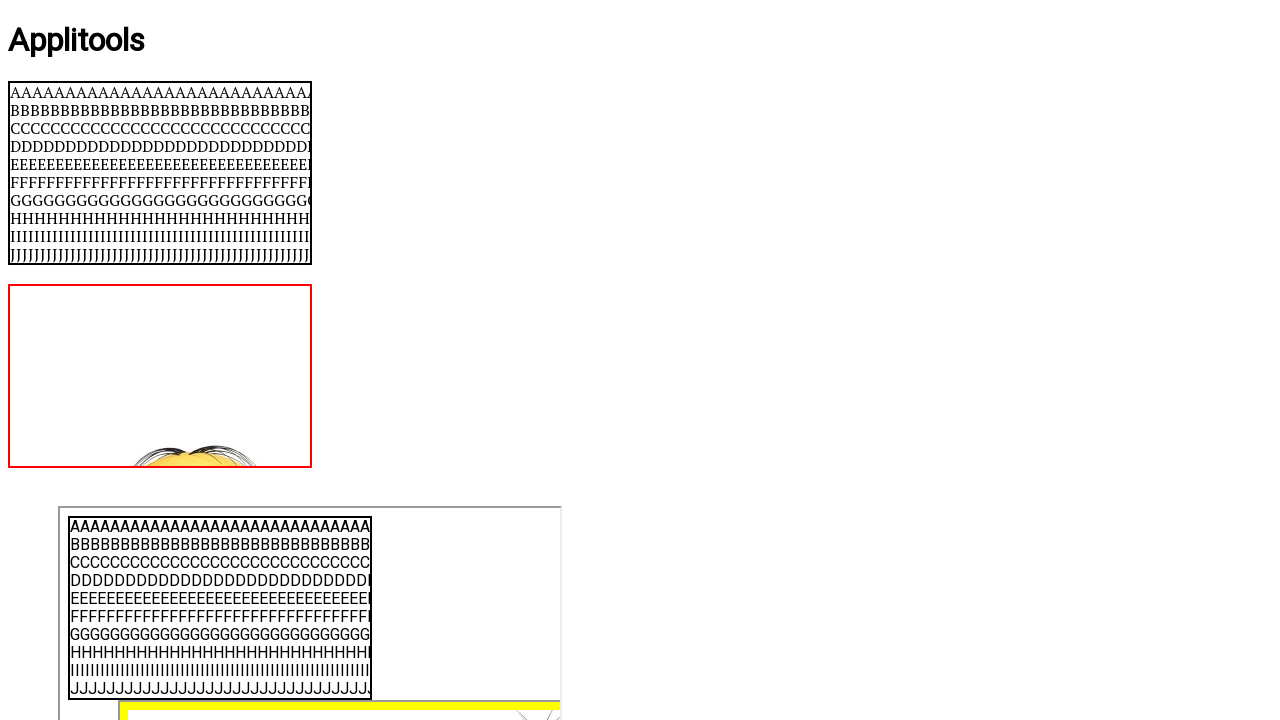

Navigated to FramesTestPage
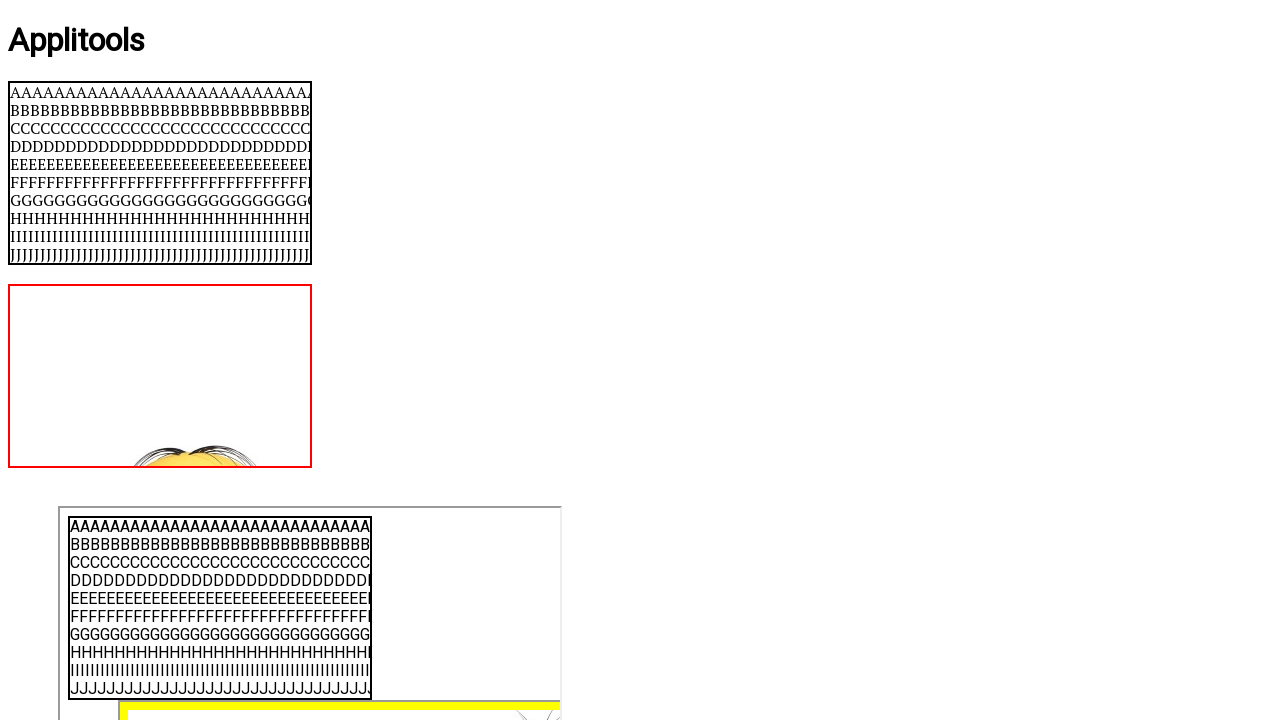

Input field loaded and ready
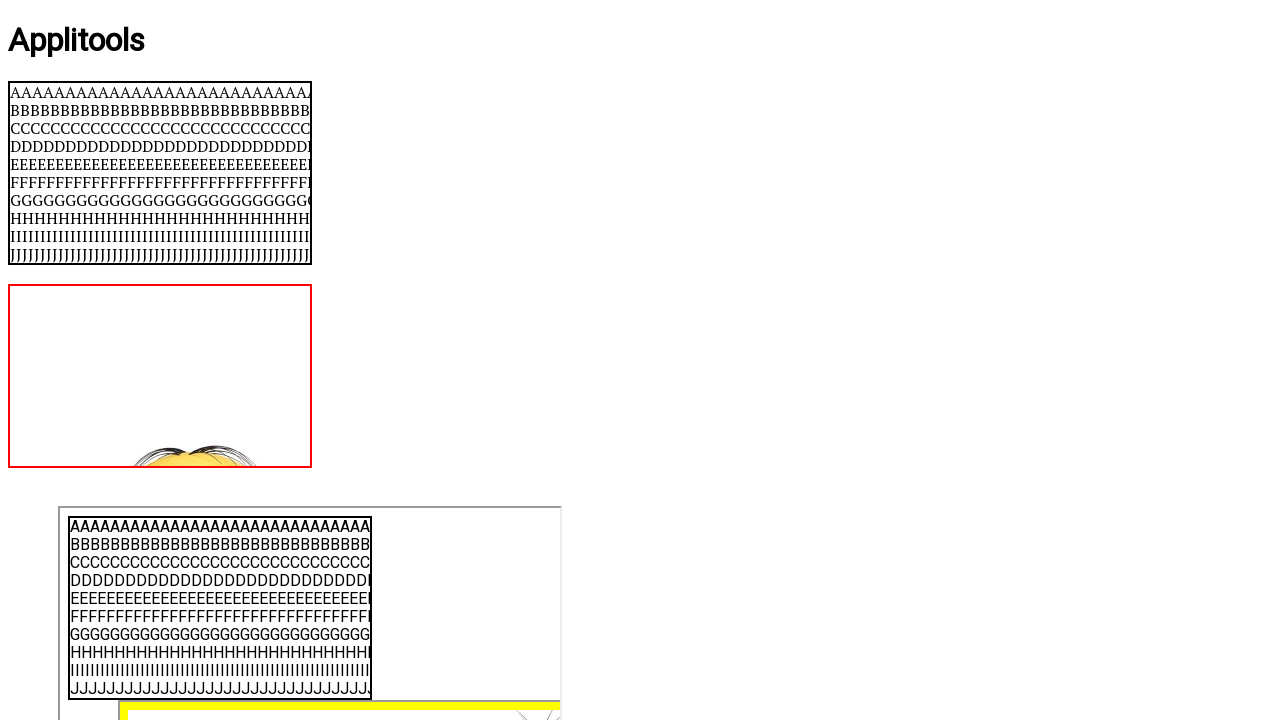

Typed 'My Input' into the input field on input
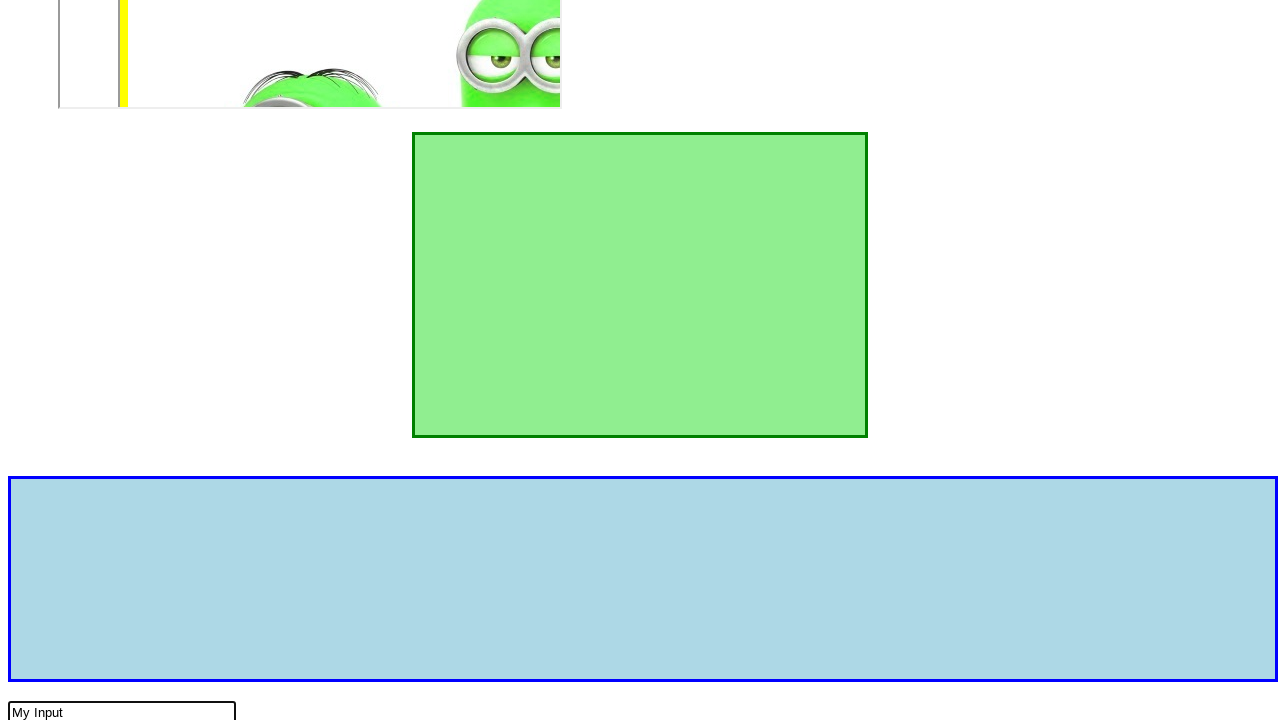

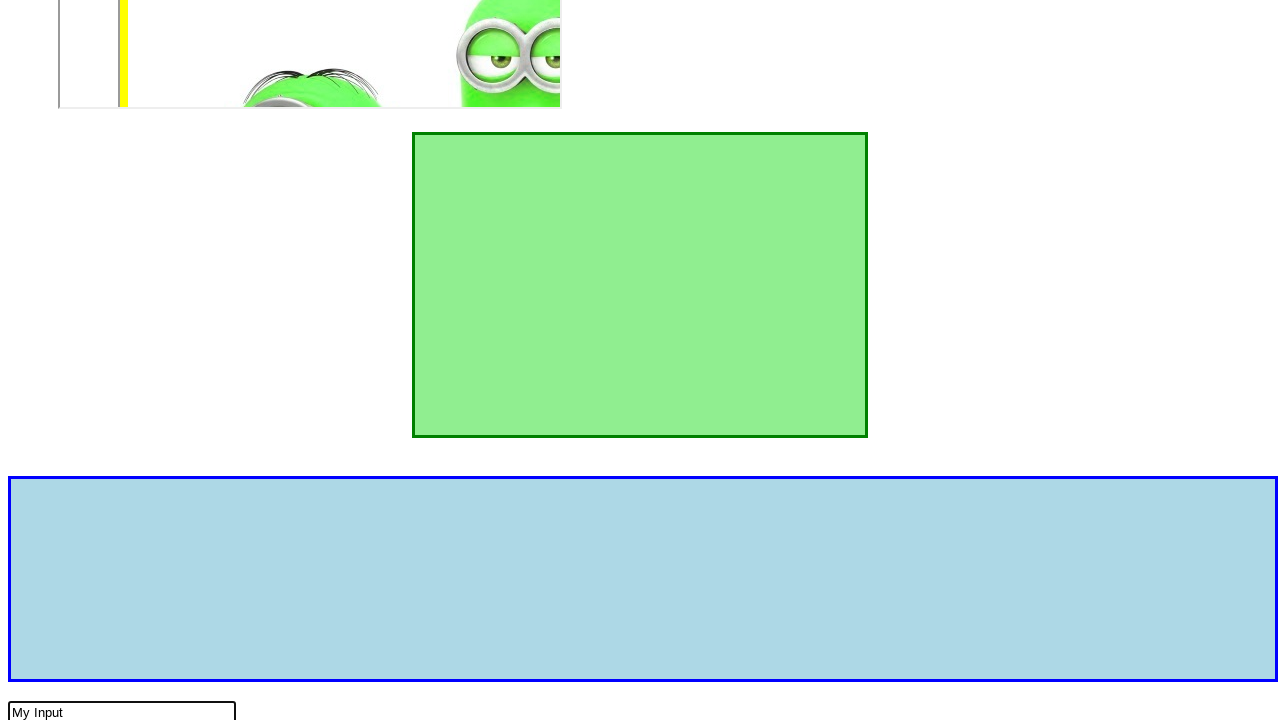